Clicks the first checkbox and verifies it becomes checked

Starting URL: https://the-internet.herokuapp.com/checkboxes

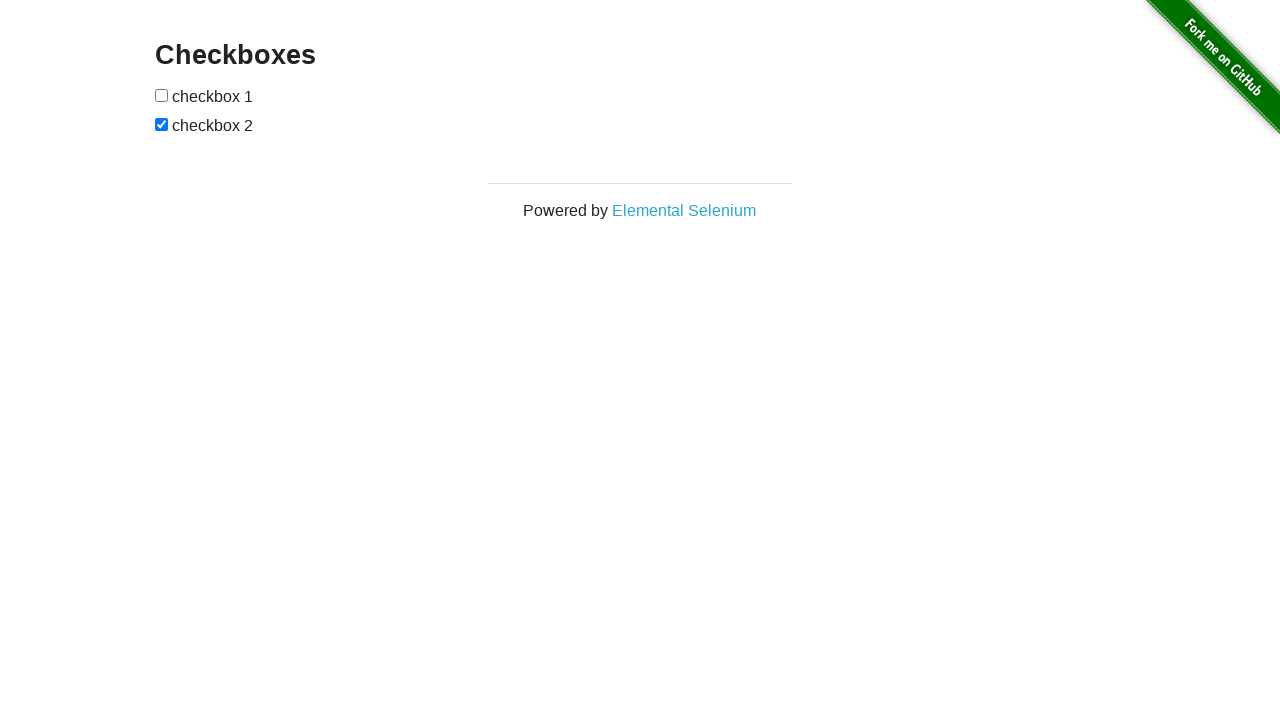

Located the first checkbox element
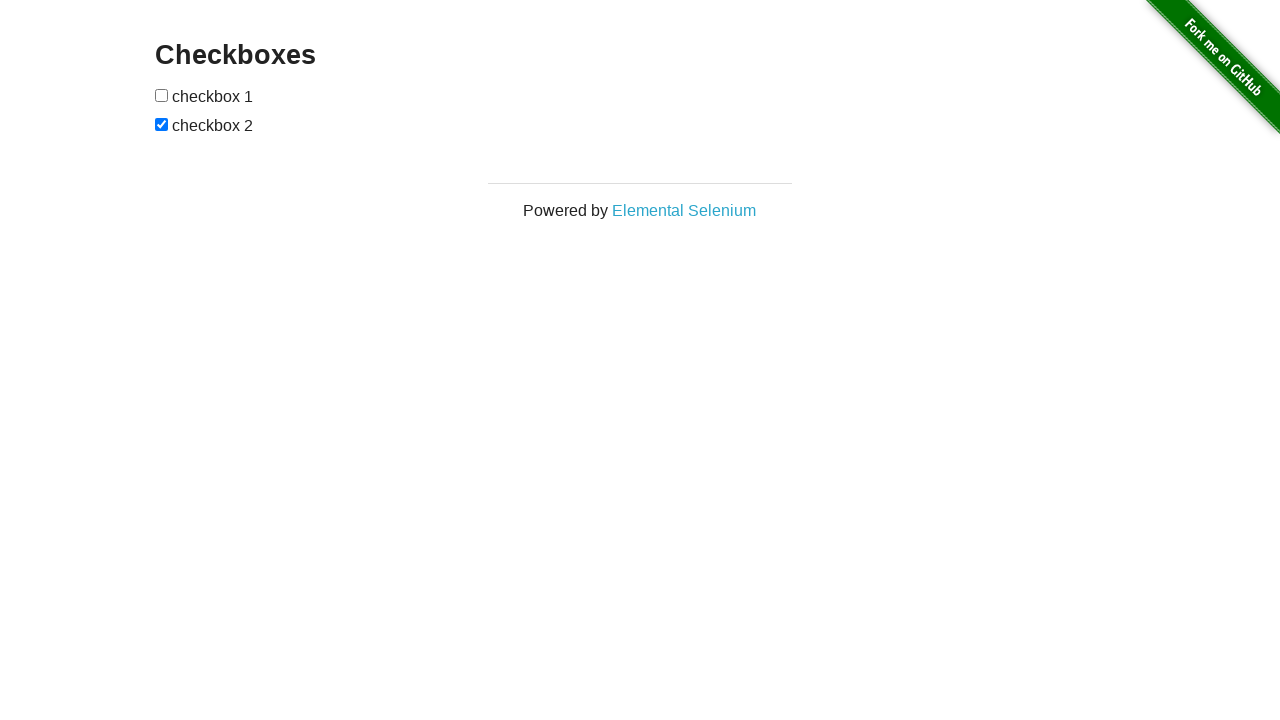

Clicked the first checkbox at (162, 95) on form input[type='checkbox'] >> nth=0
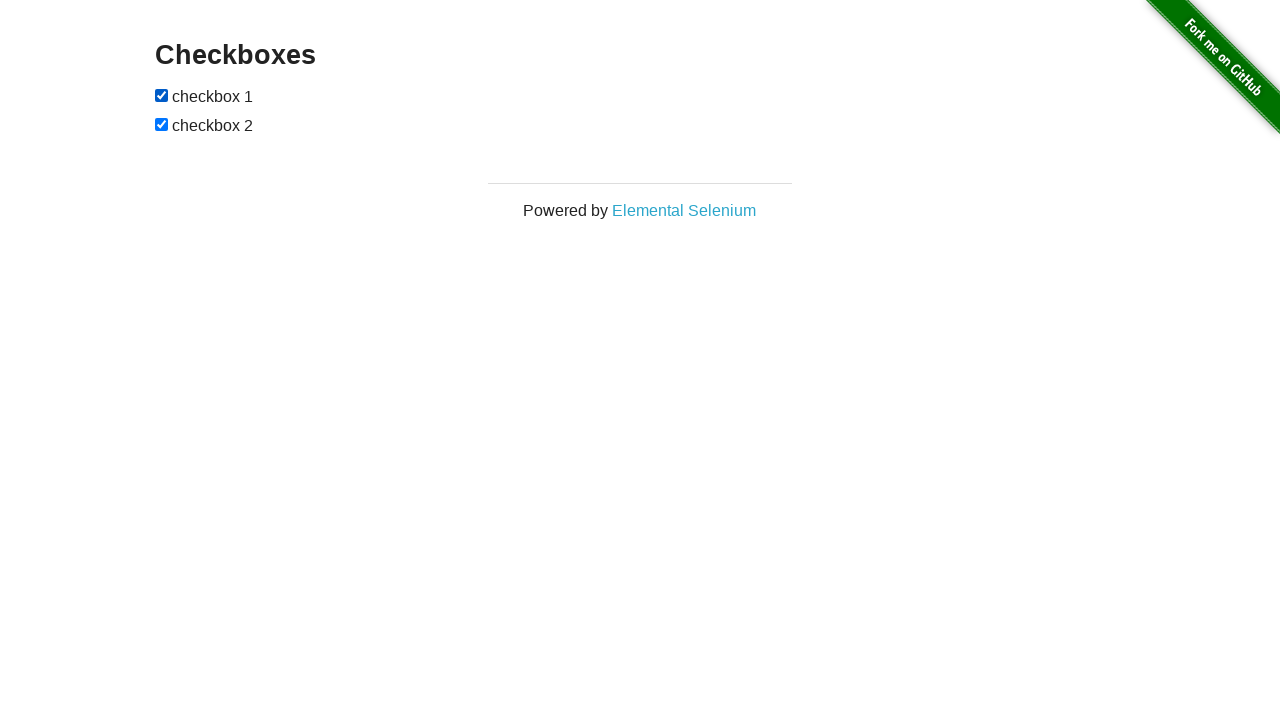

Verified that the first checkbox is checked
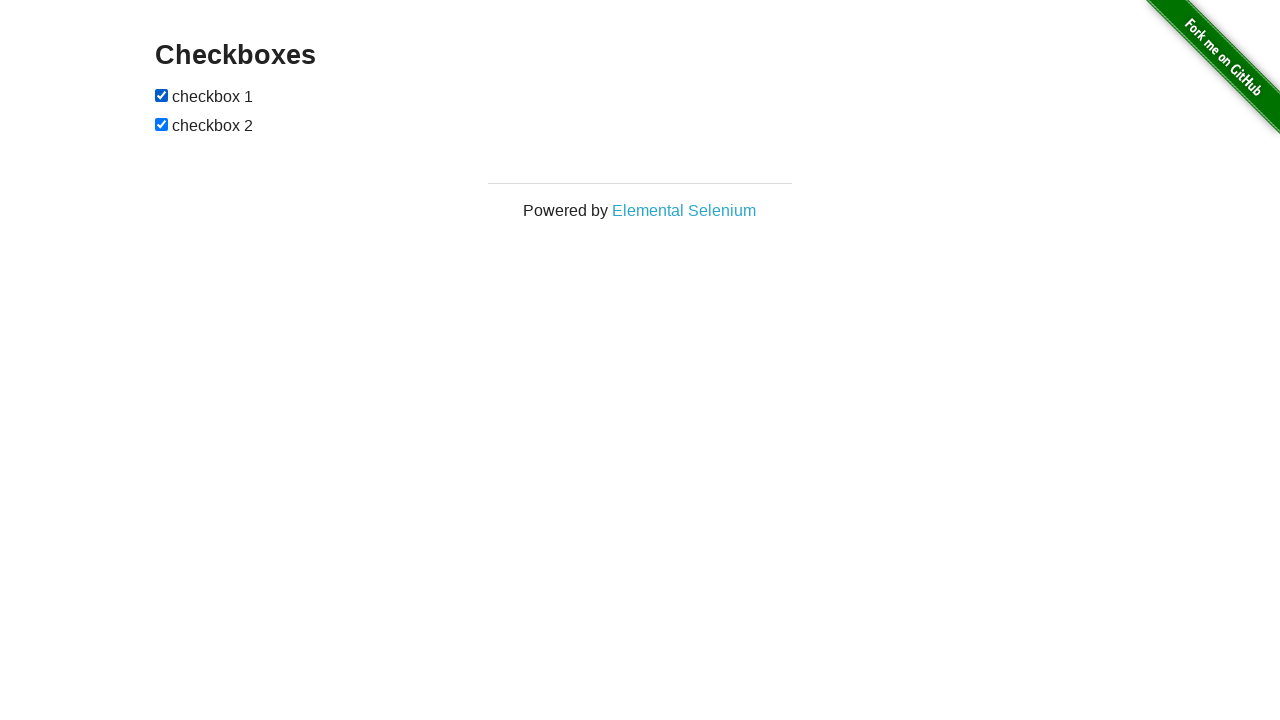

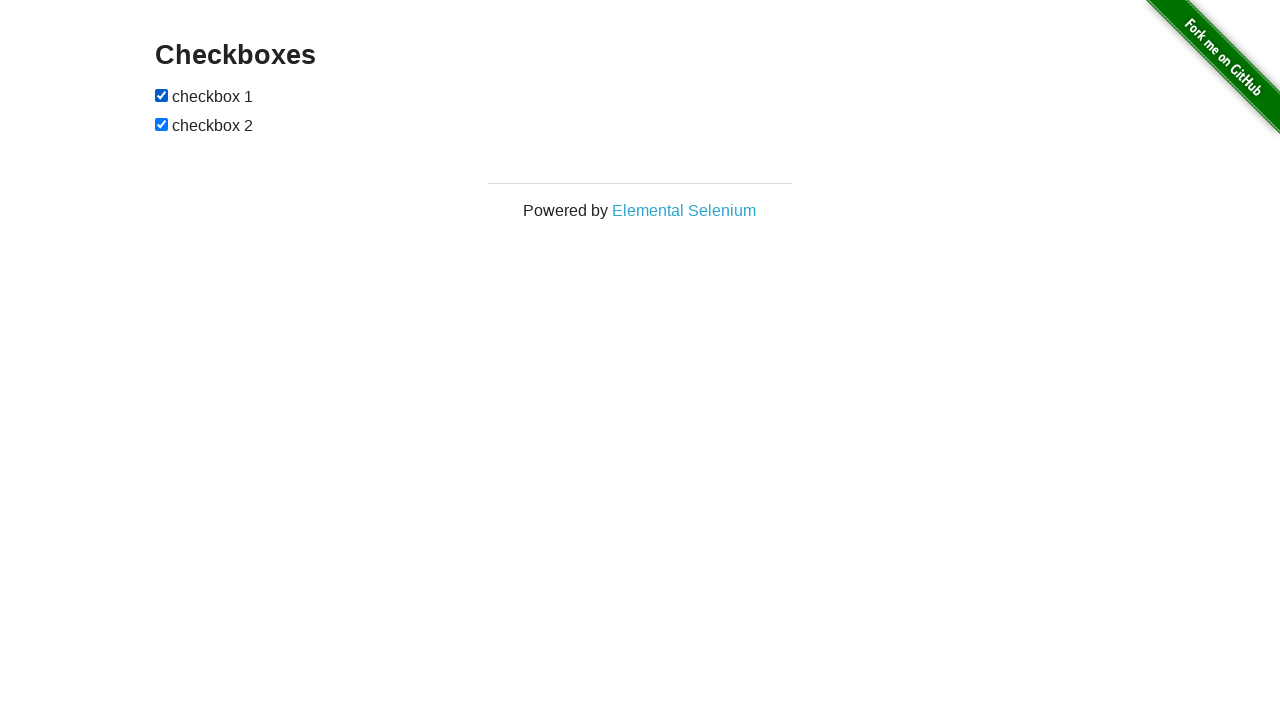